Navigates to a temporary email service and retrieves the generated email address

Starting URL: https://10mail.org/

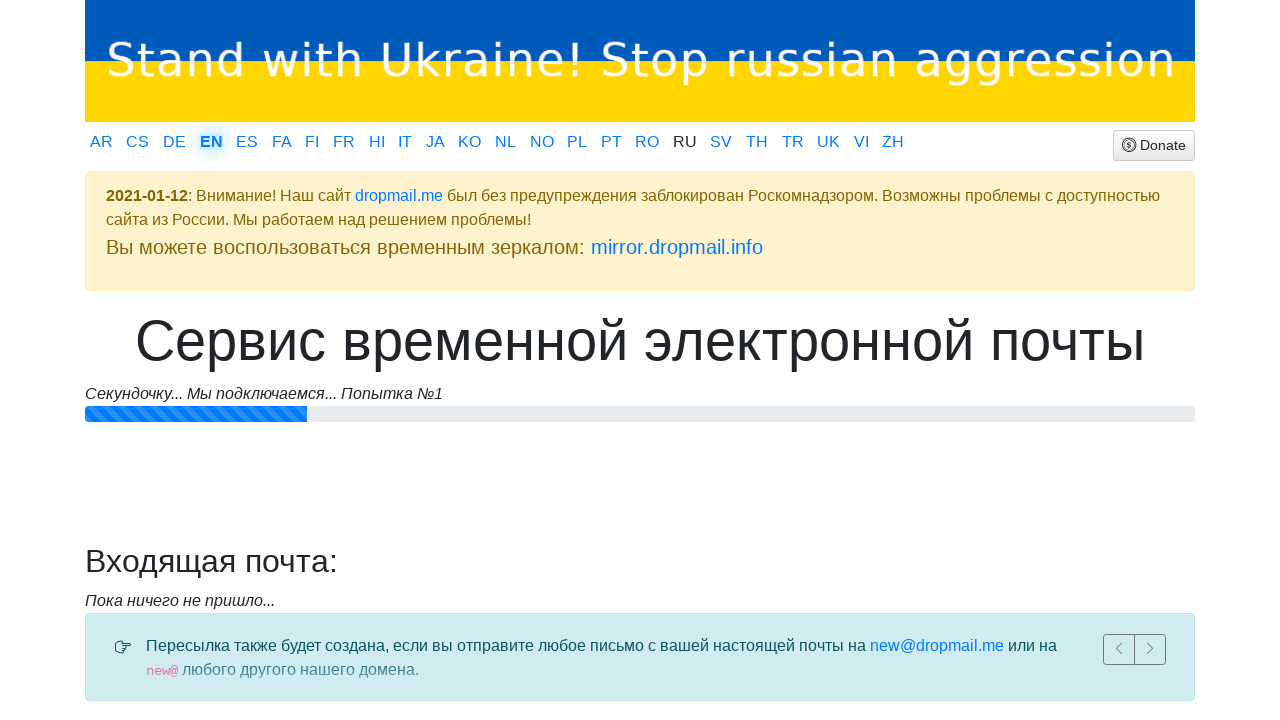

Waited for email address element to load
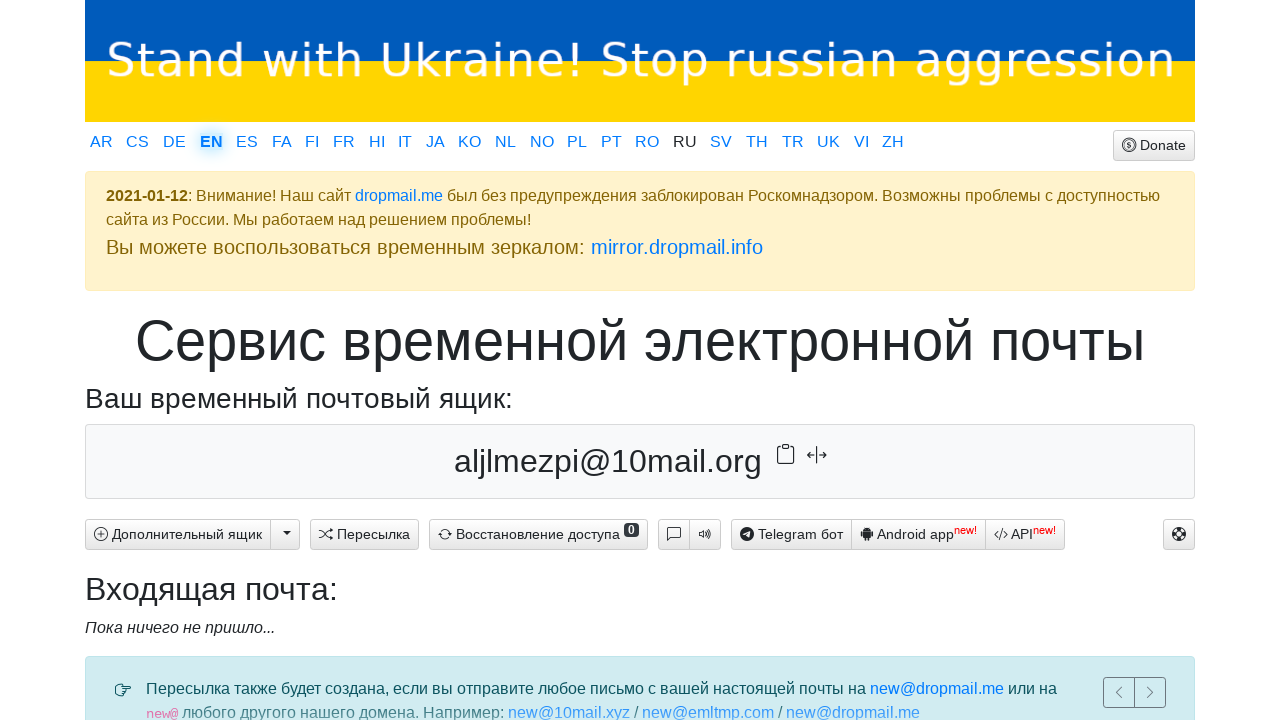

Located the email address element
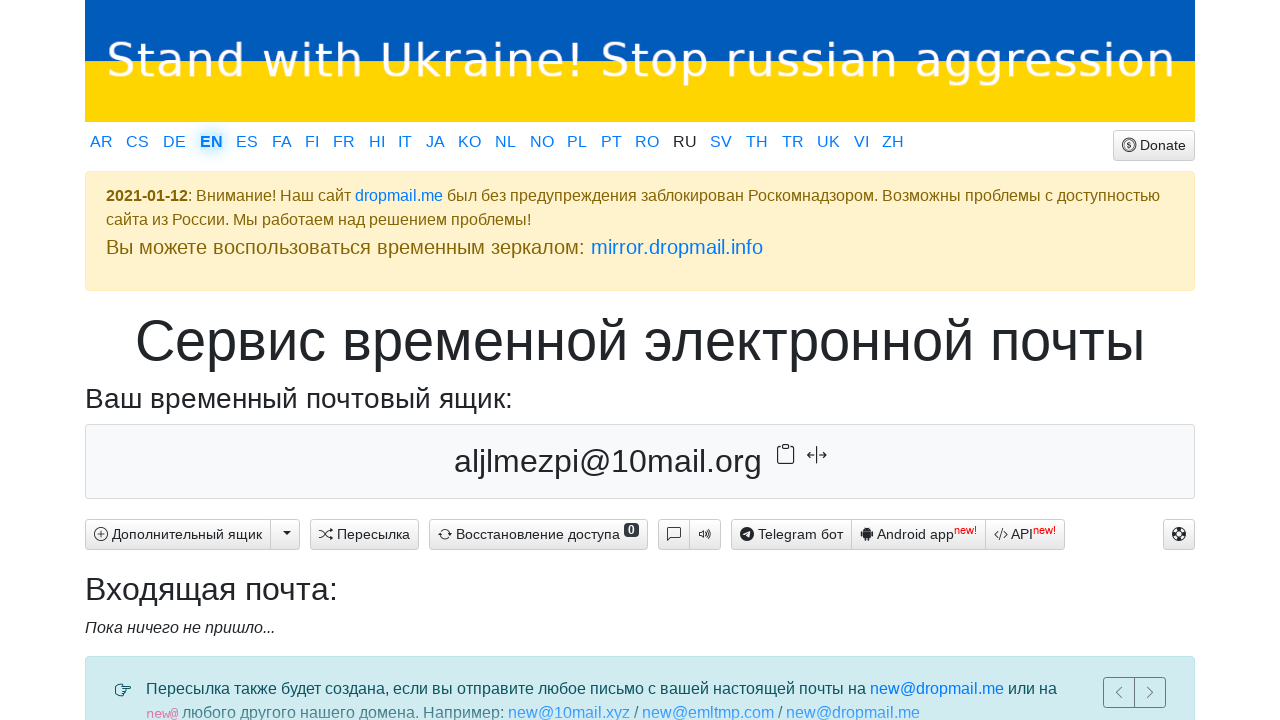

Retrieved generated email address: aljlmezpi@10mail.org
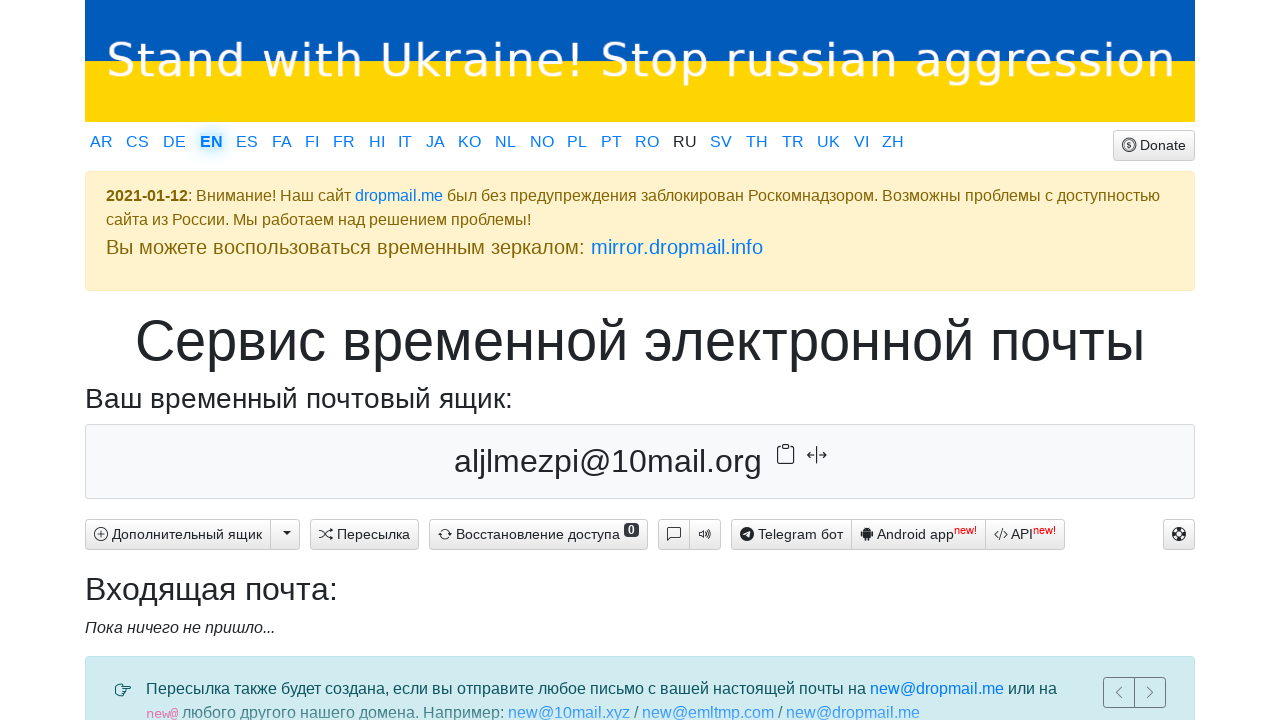

Verified that email address was successfully generated and is not empty
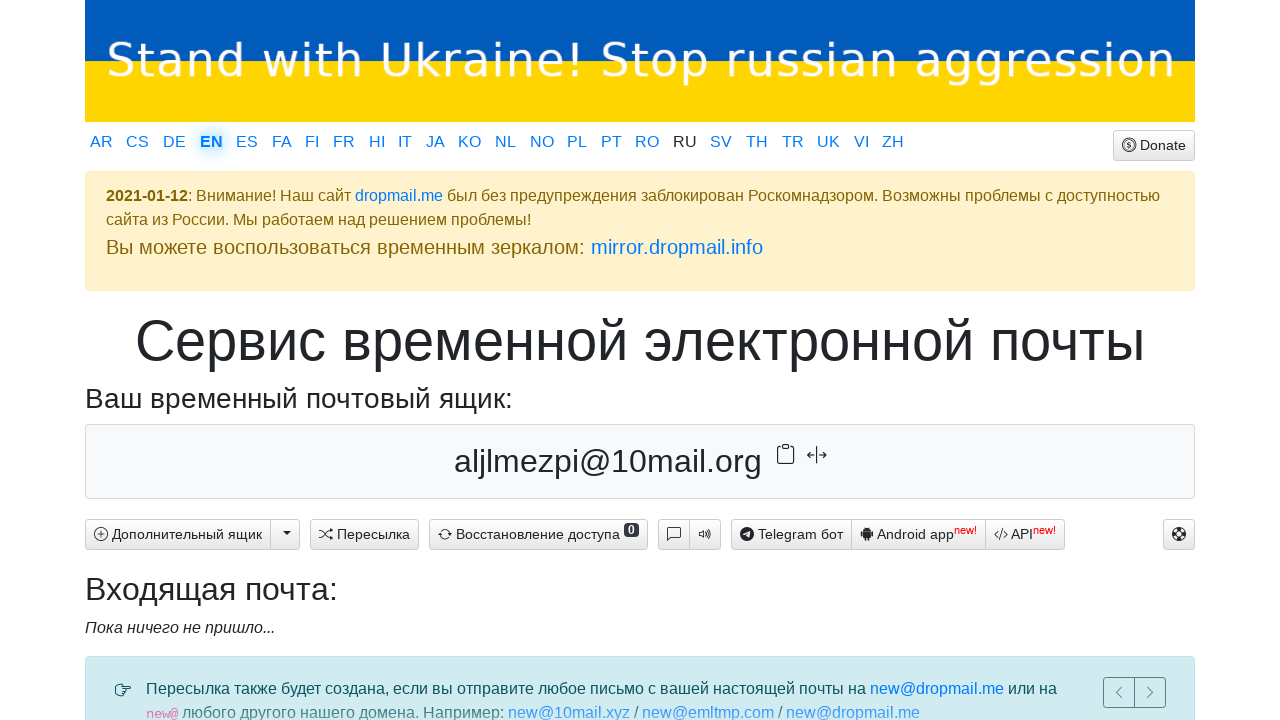

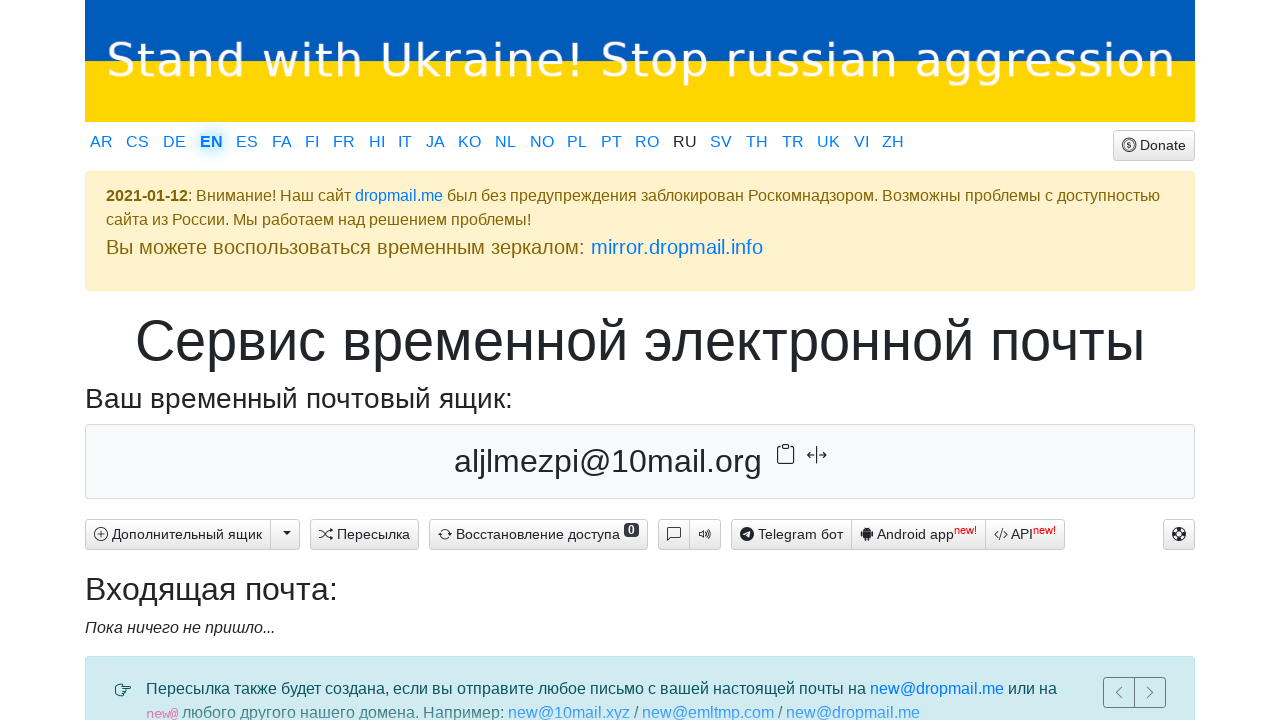